Navigates to calculator.net and triggers the browser print dialog using keyboard shortcuts (Ctrl+P), then interacts with the dialog using Tab and Enter keys.

Starting URL: https://www.calculator.net/

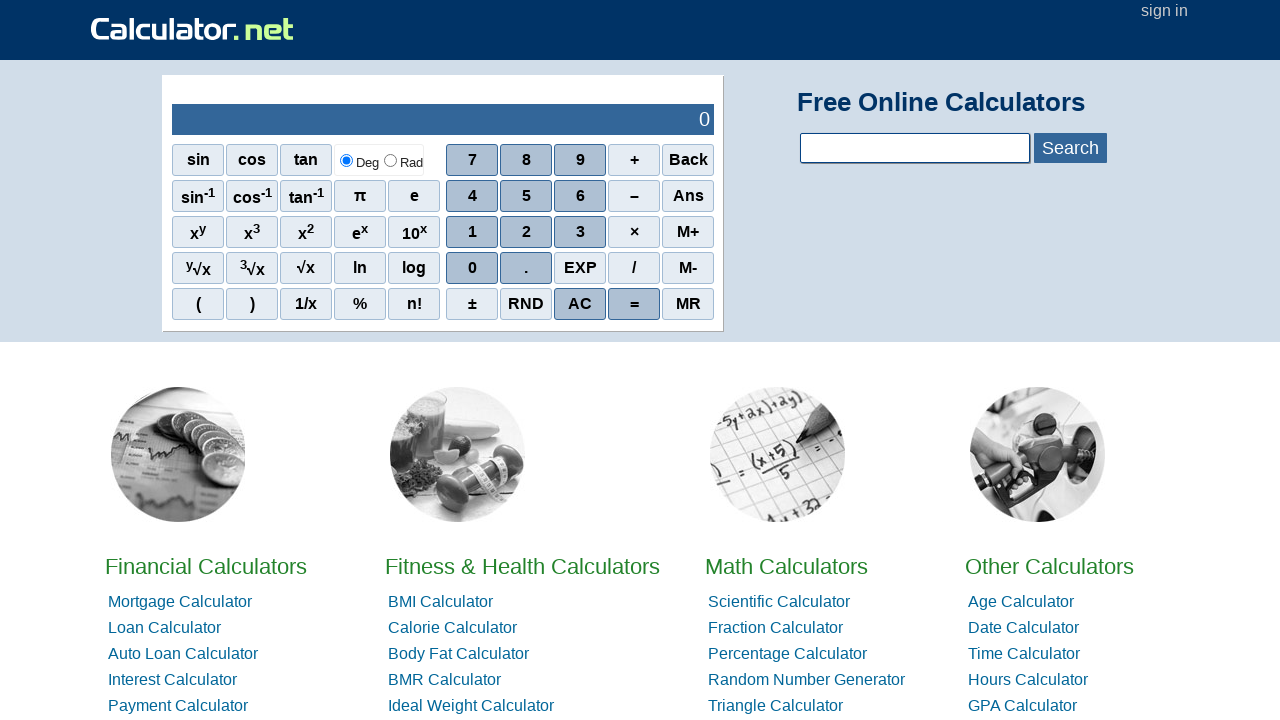

Waited for page to load with domcontentloaded state
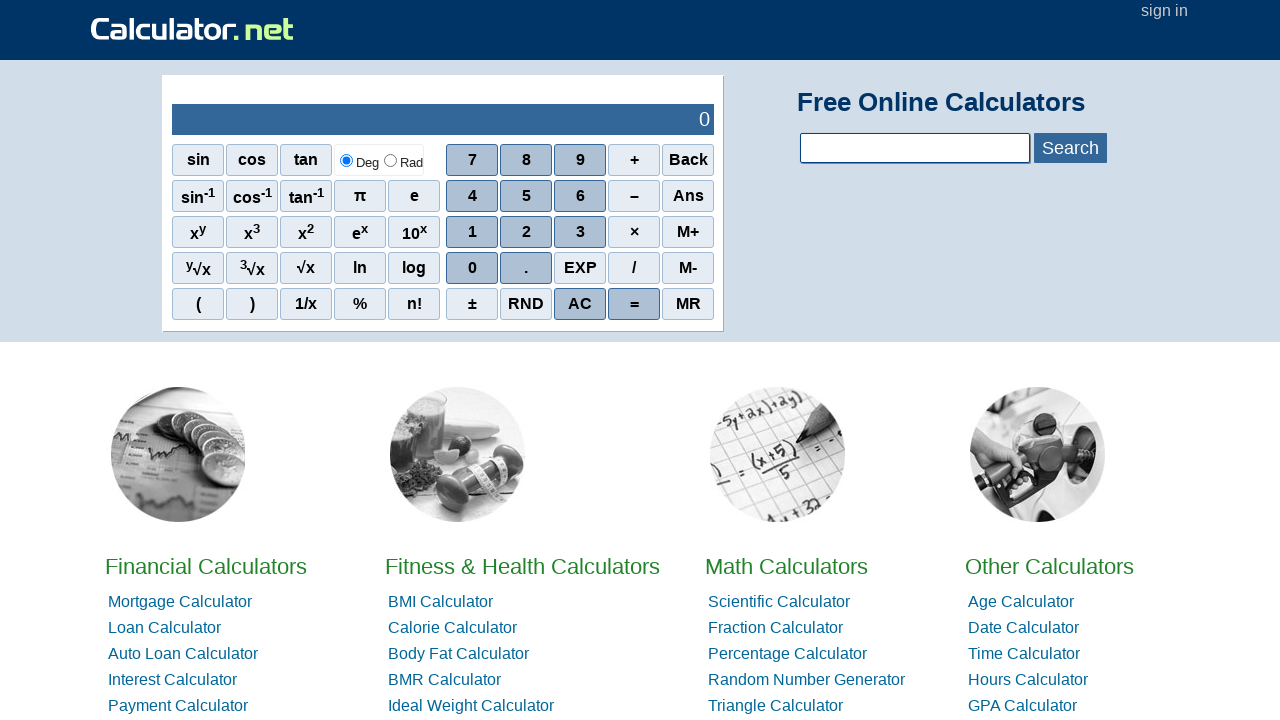

Triggered print dialog using Ctrl+P keyboard shortcut
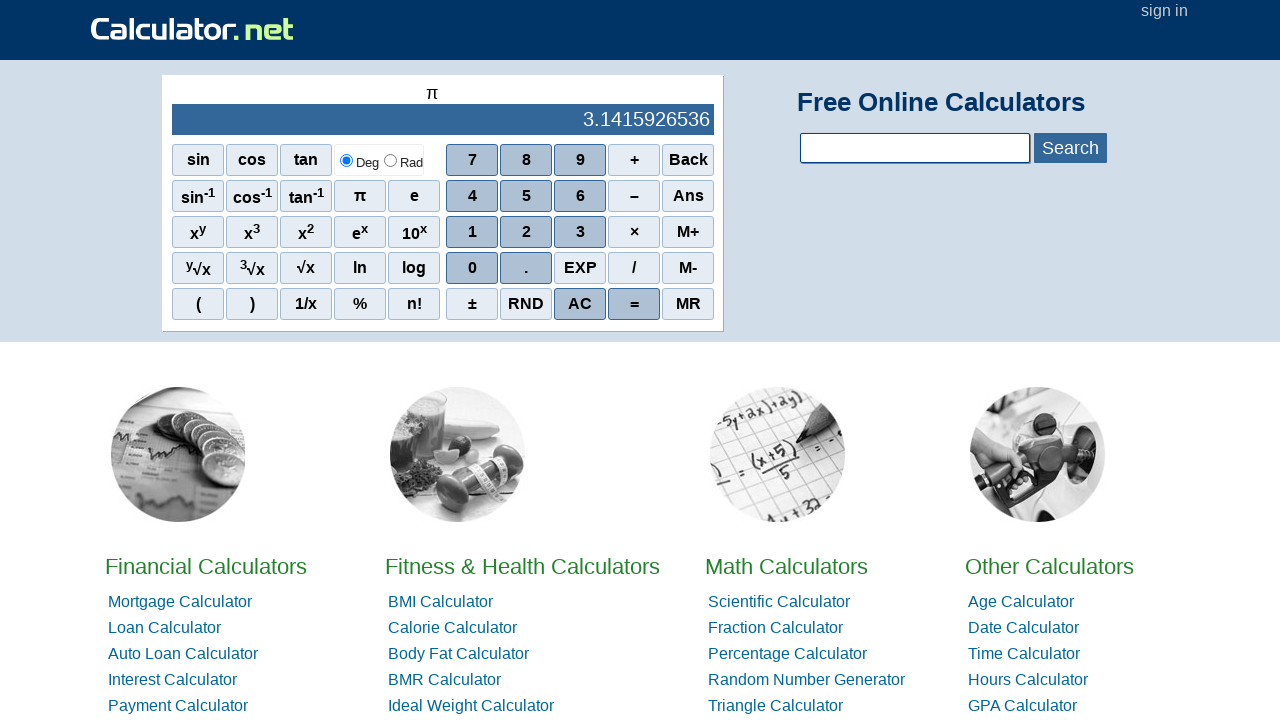

Waited 2 seconds for print dialog to appear
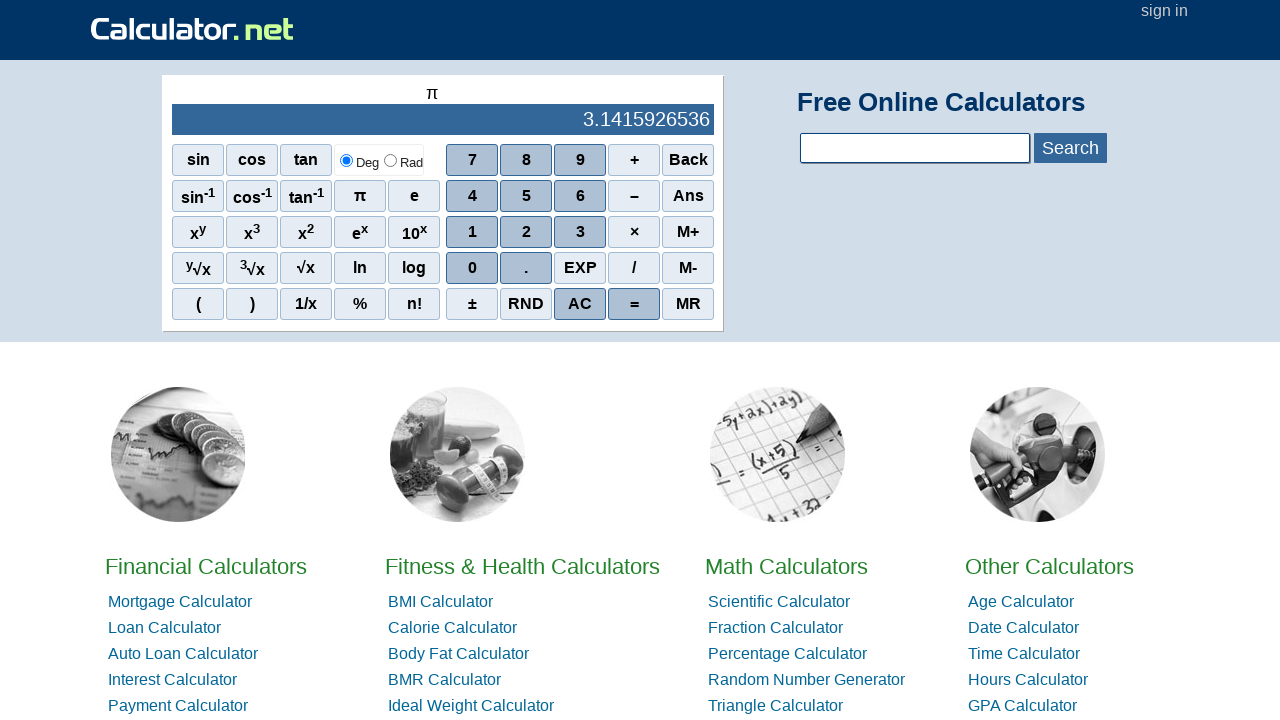

Pressed Tab to navigate within the print dialog
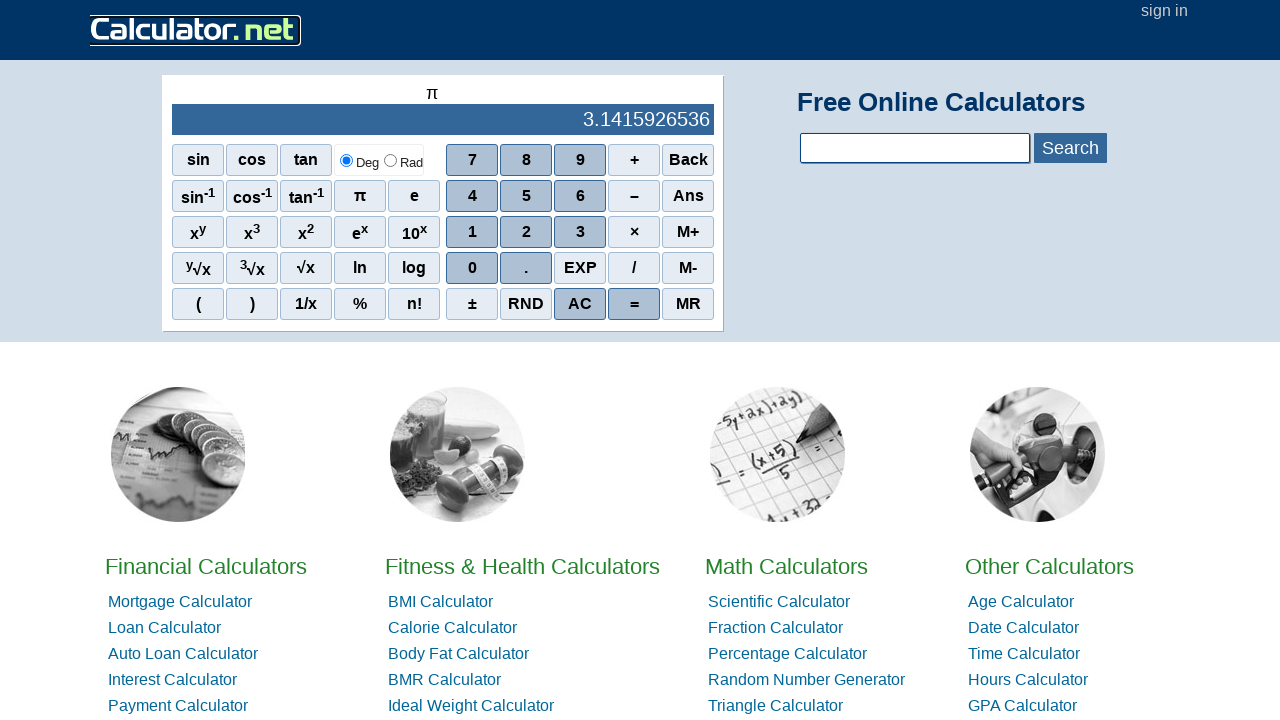

Pressed Enter to confirm and close the print dialog
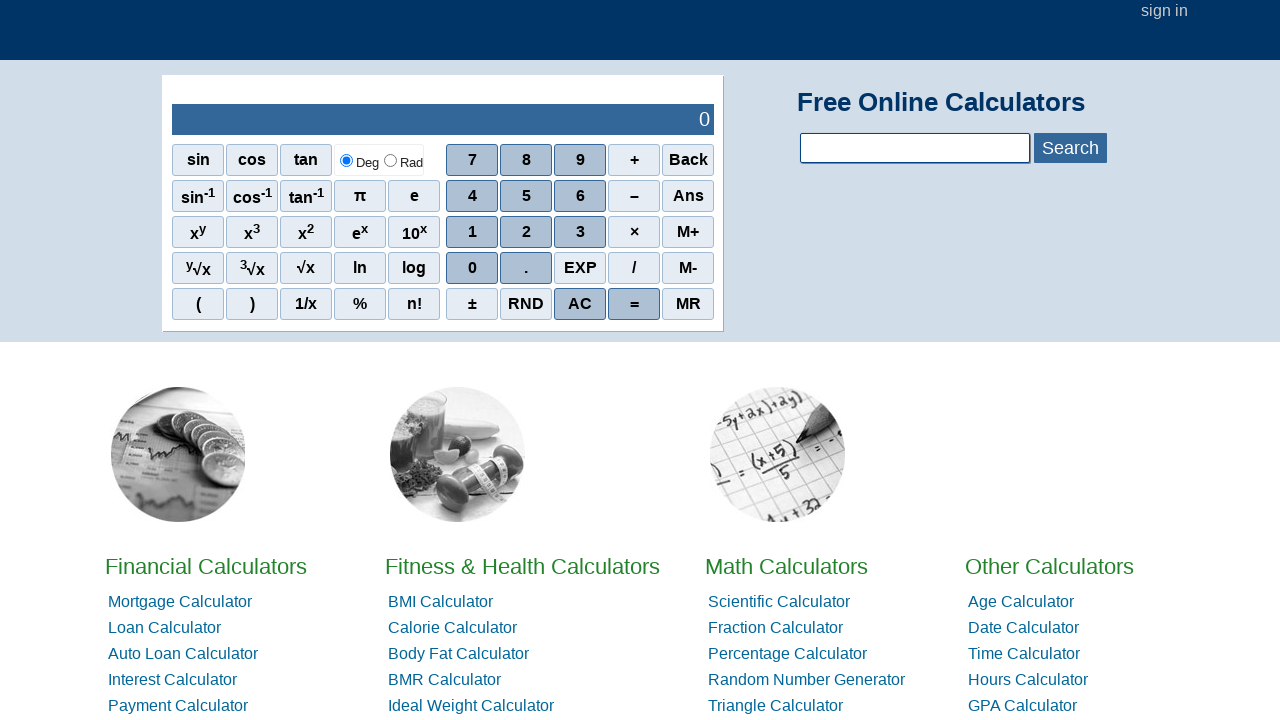

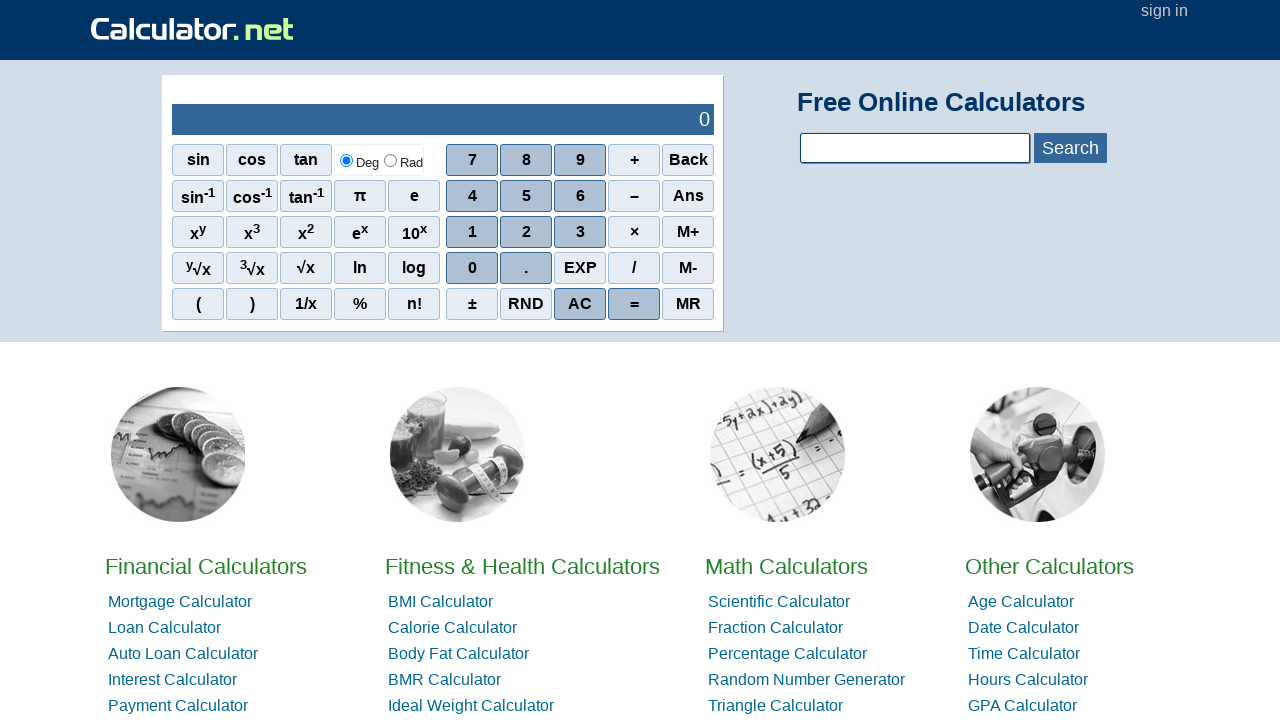